Tests basic page interaction on a demo e-commerce store by locating the cart element, searching for a product using the search field, and verifying product elements are displayed

Starting URL: http://demostore.supersqa.com

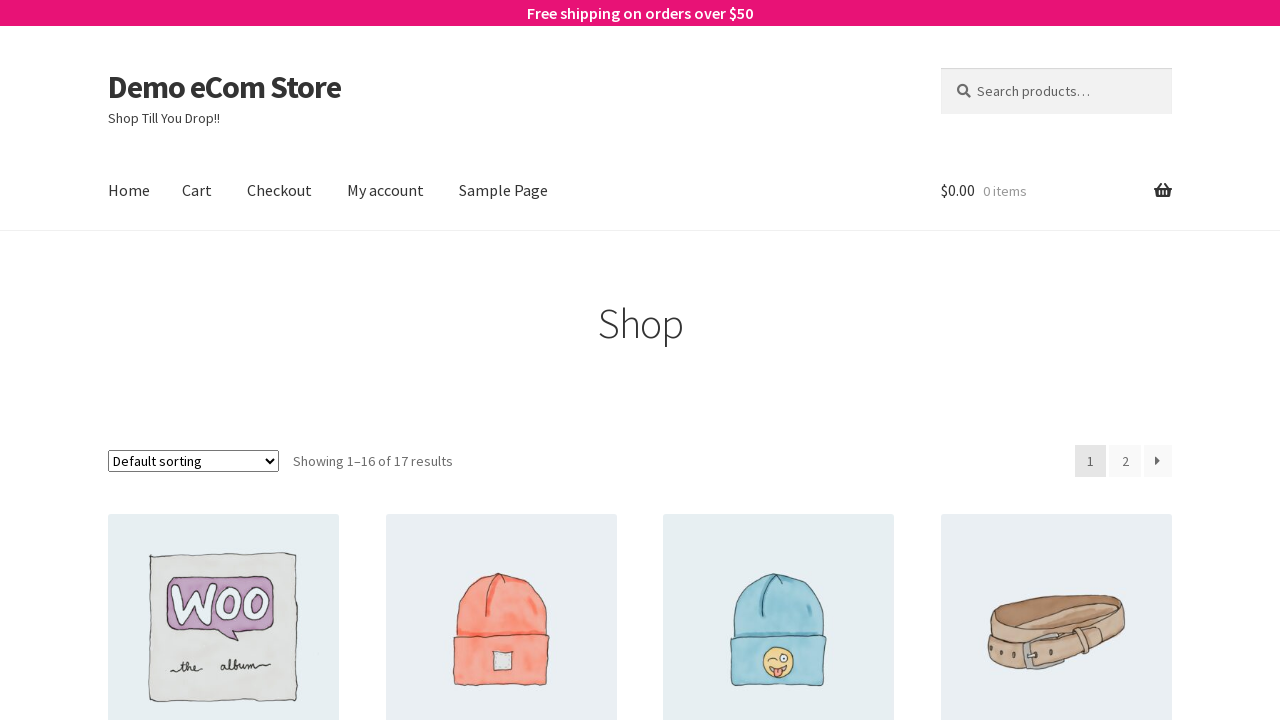

Cart element located and present on page
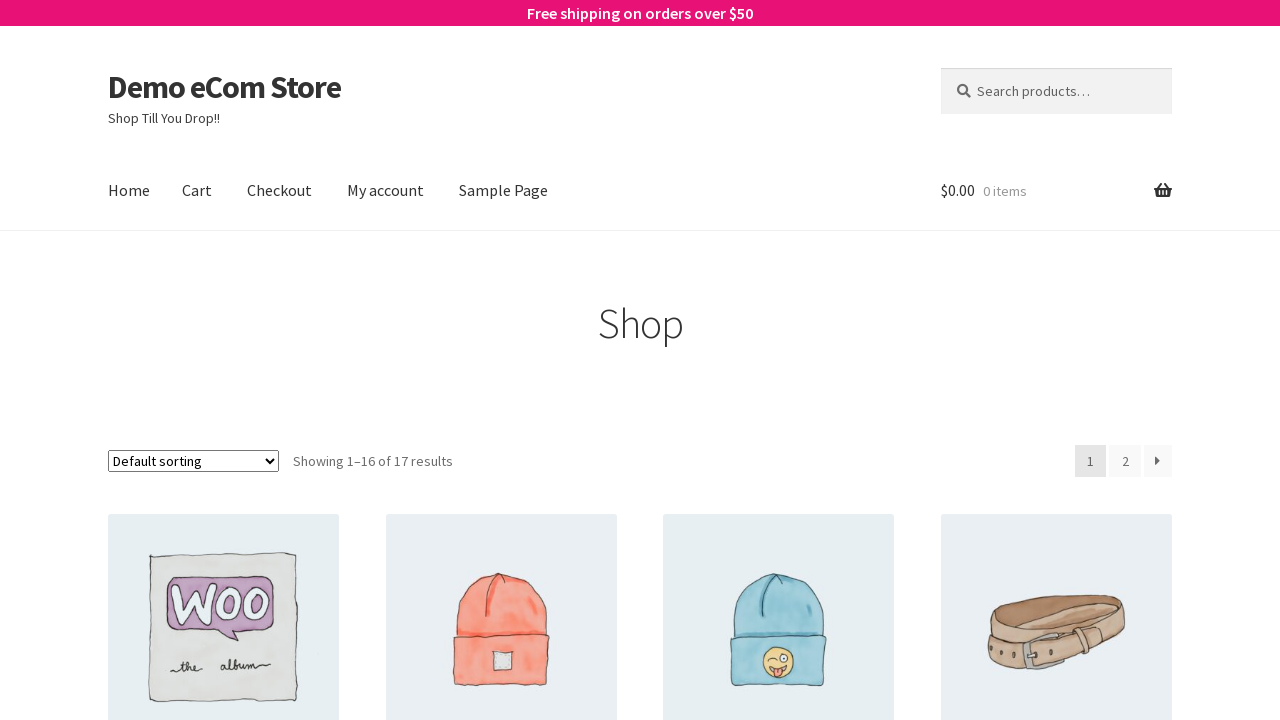

Filled search field with 'Hoodie' on #woocommerce-product-search-field-0
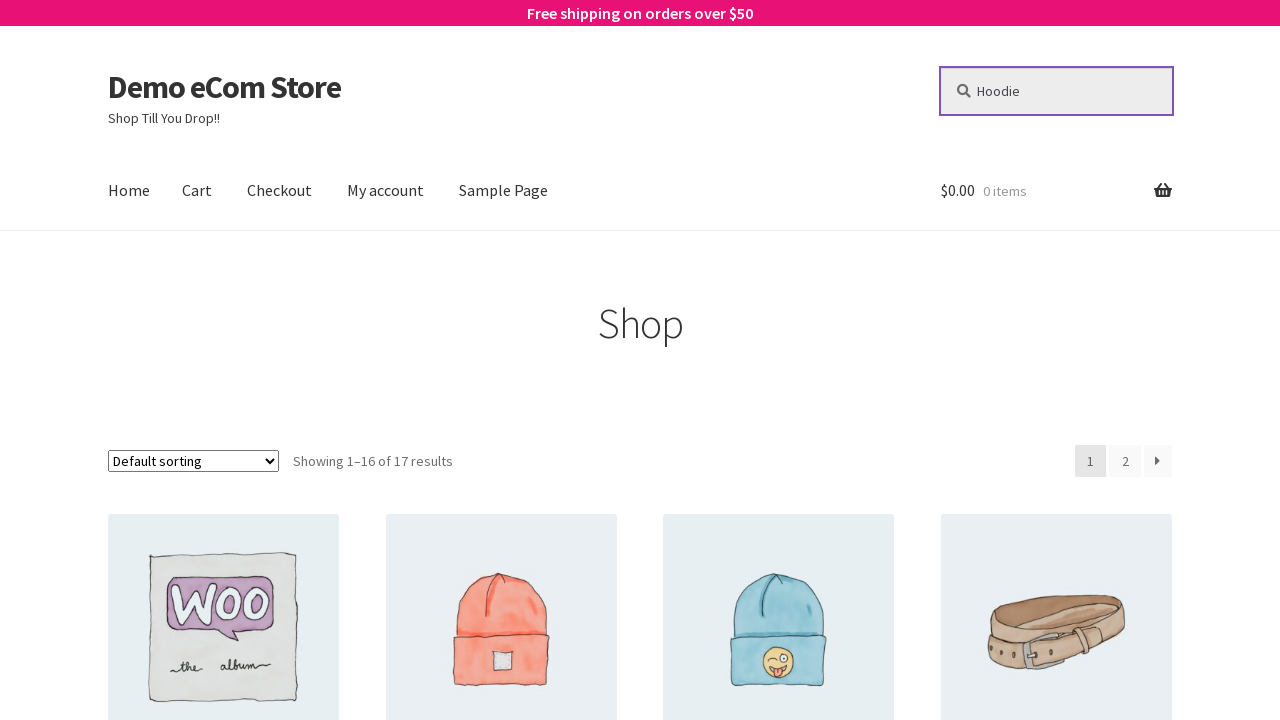

Product elements displayed after search
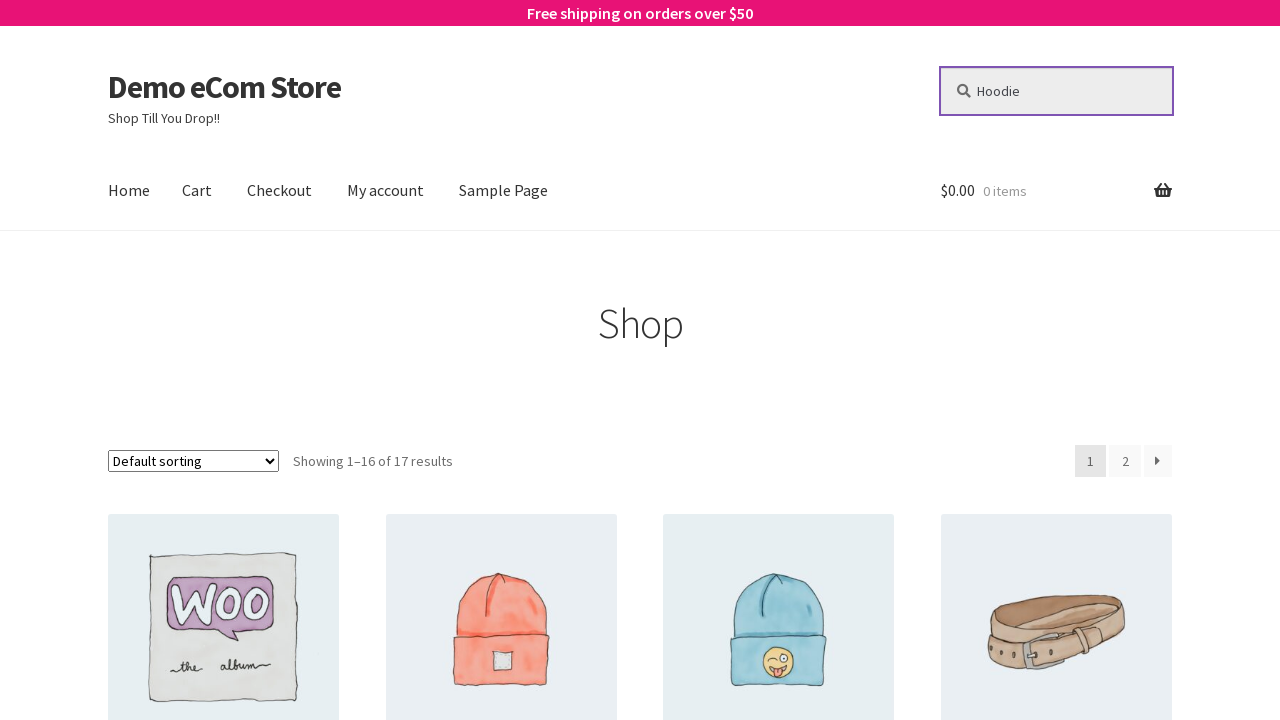

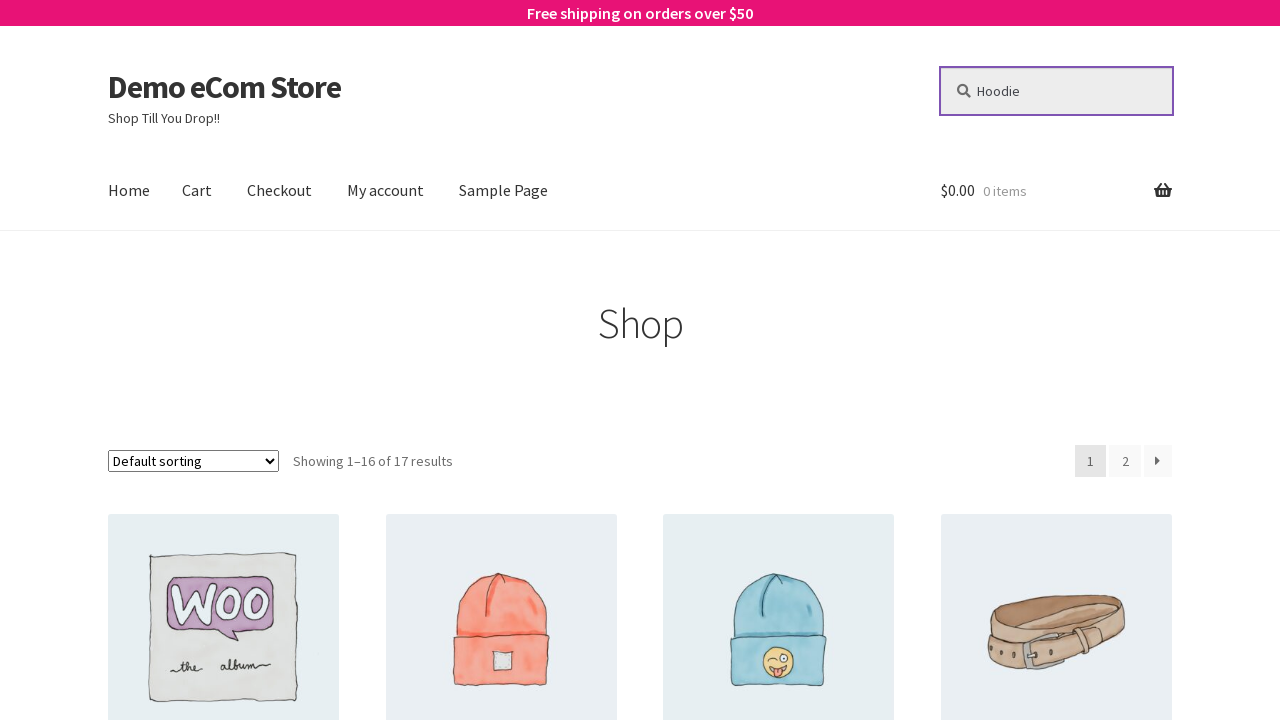